Tests the Demoblaze demo store by verifying the logo is displayed and navigating to the Monitors category by clicking the category link.

Starting URL: https://www.demoblaze.com/index.html

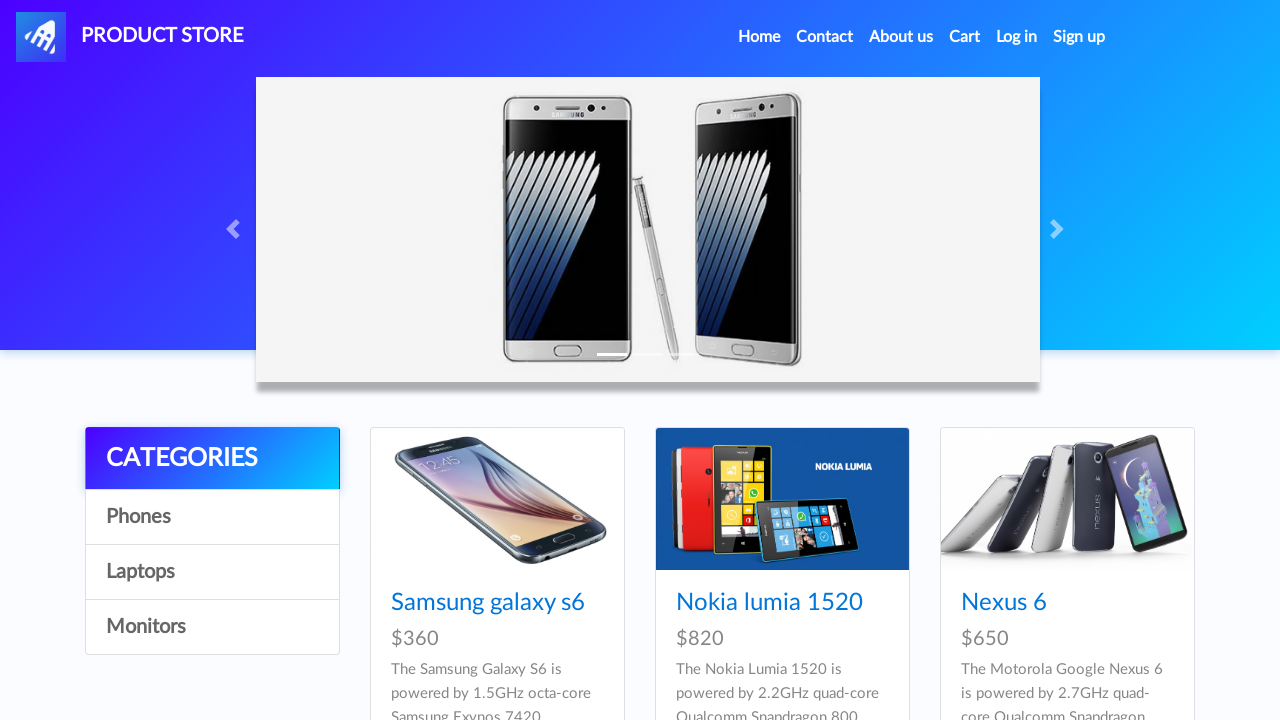

Logo selector loaded on Demoblaze home page
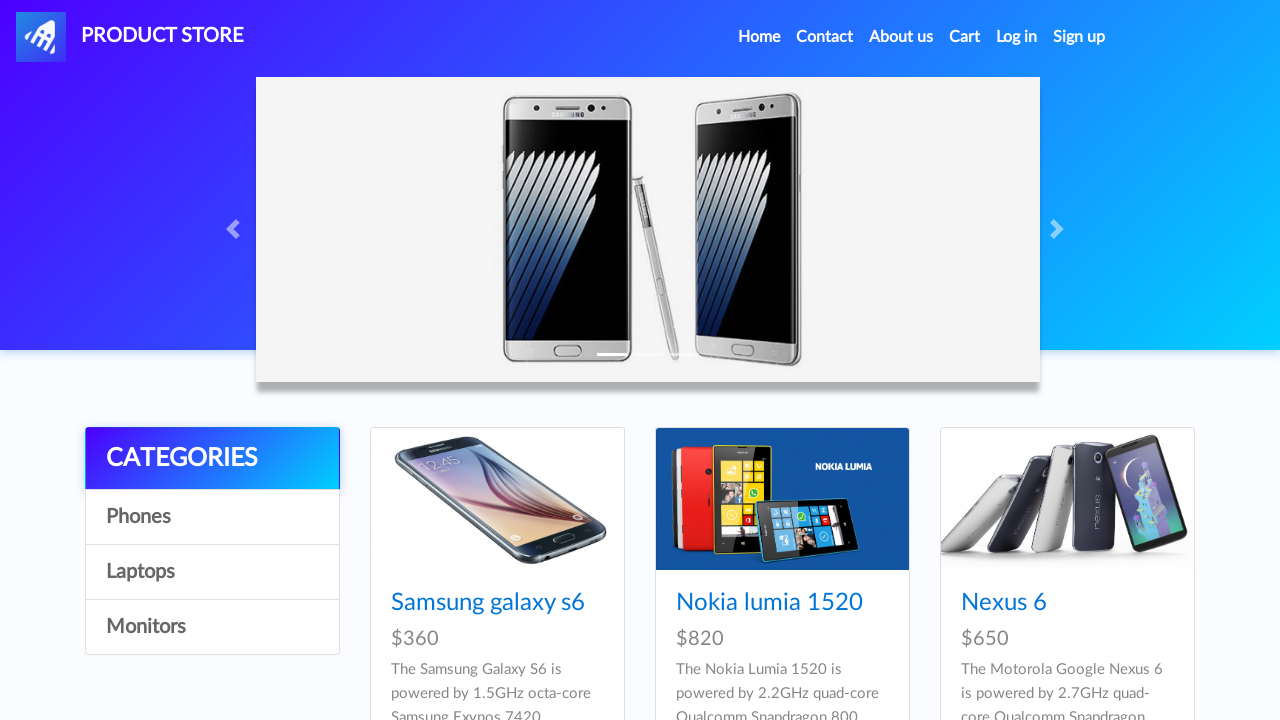

Located logo element
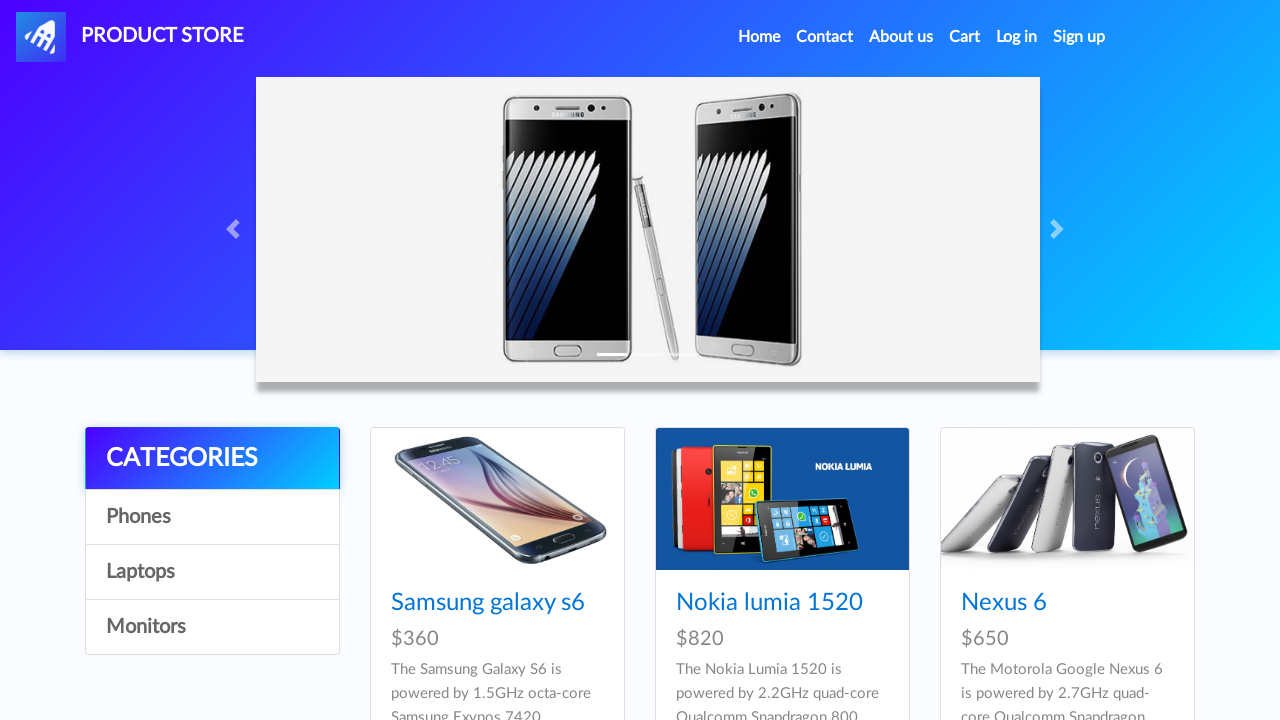

Verified logo is visible on page
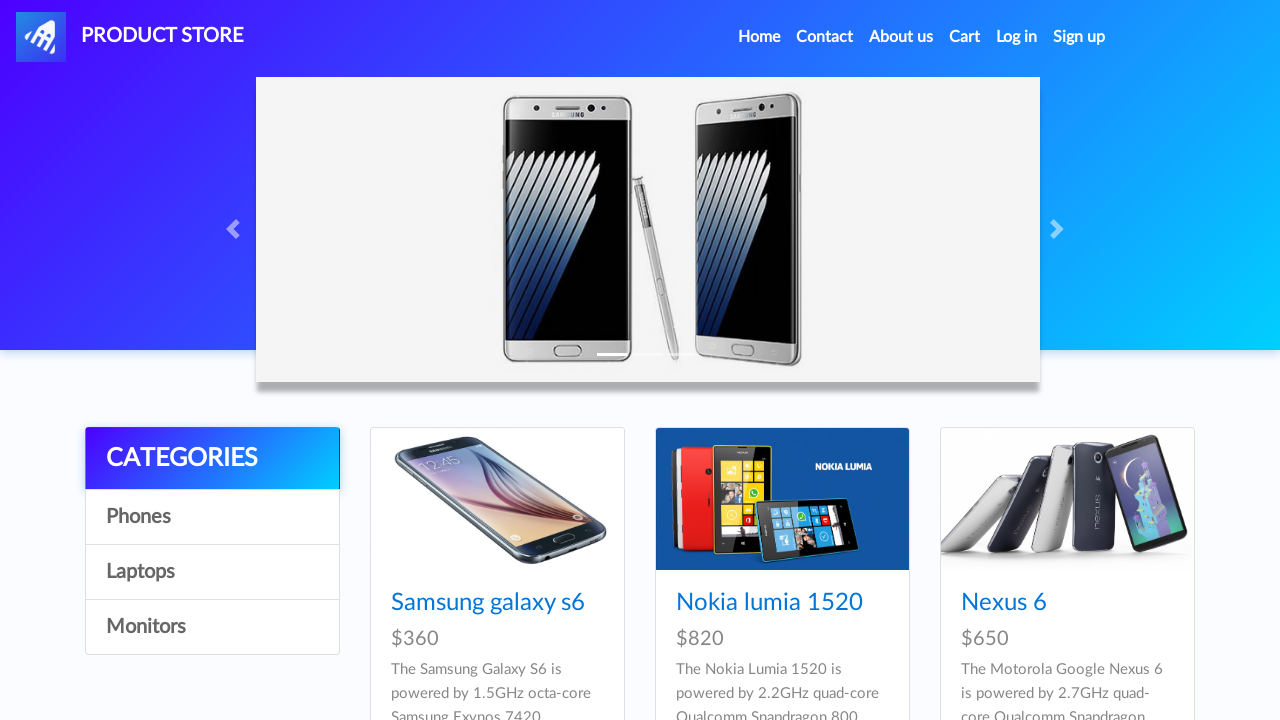

Retrieved logo text: 
      PRODUCT STORE
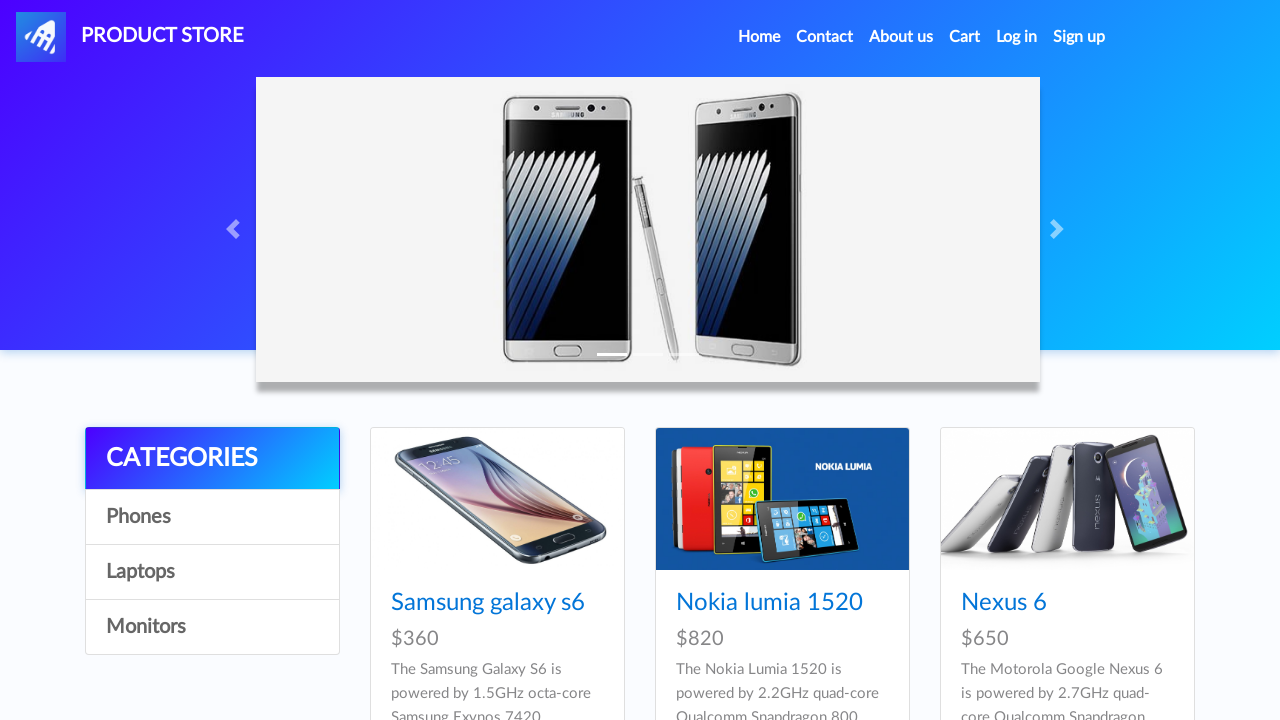

Clicked on Monitors category link at (212, 627) on text=Monitors
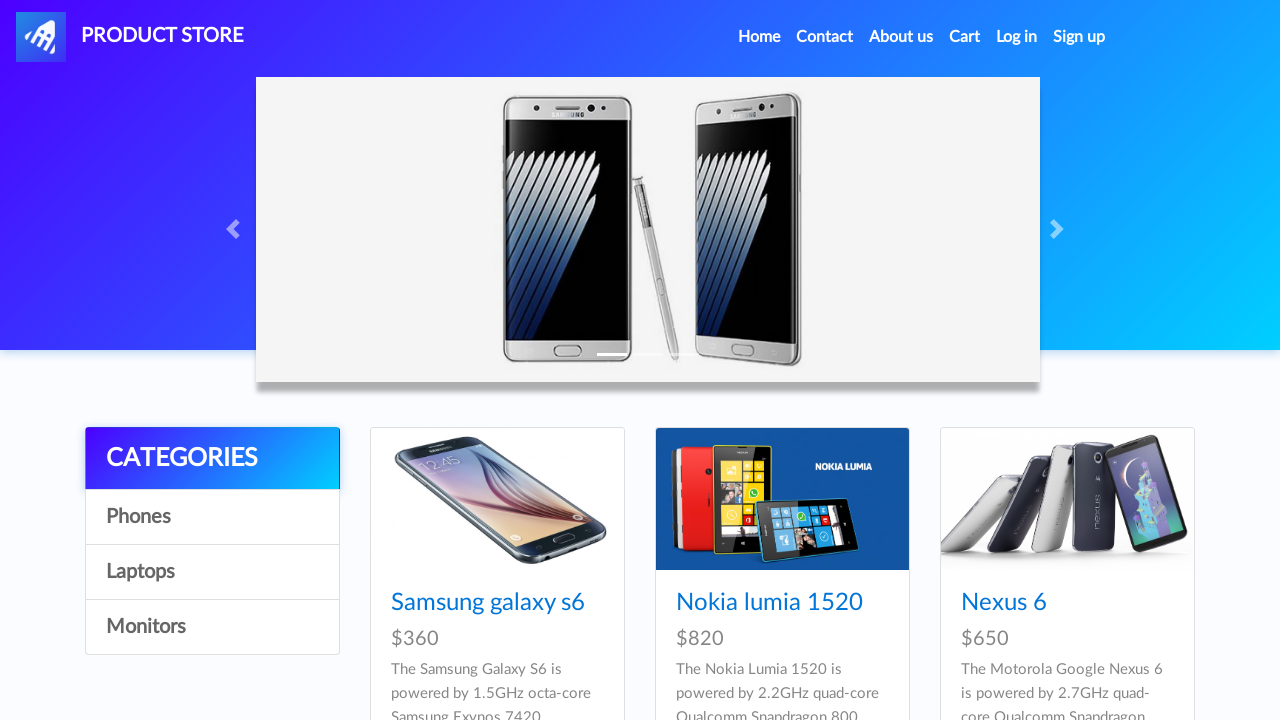

Monitors category page loaded with product cards
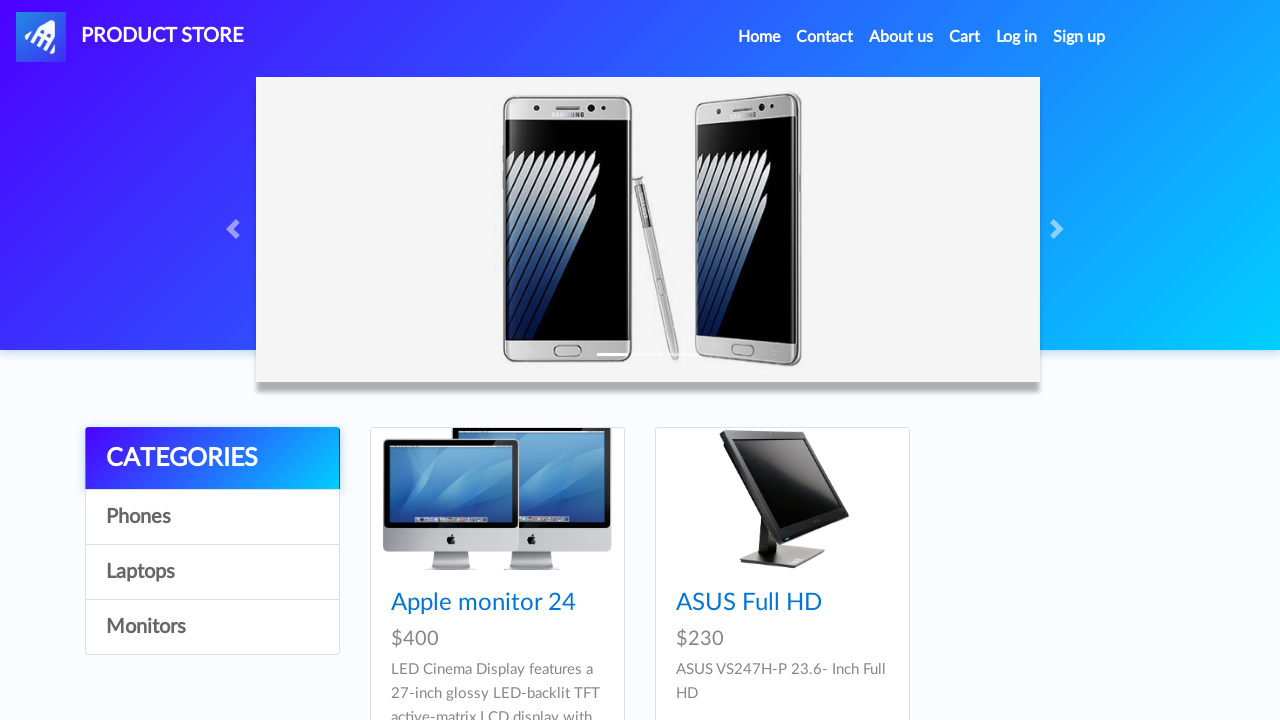

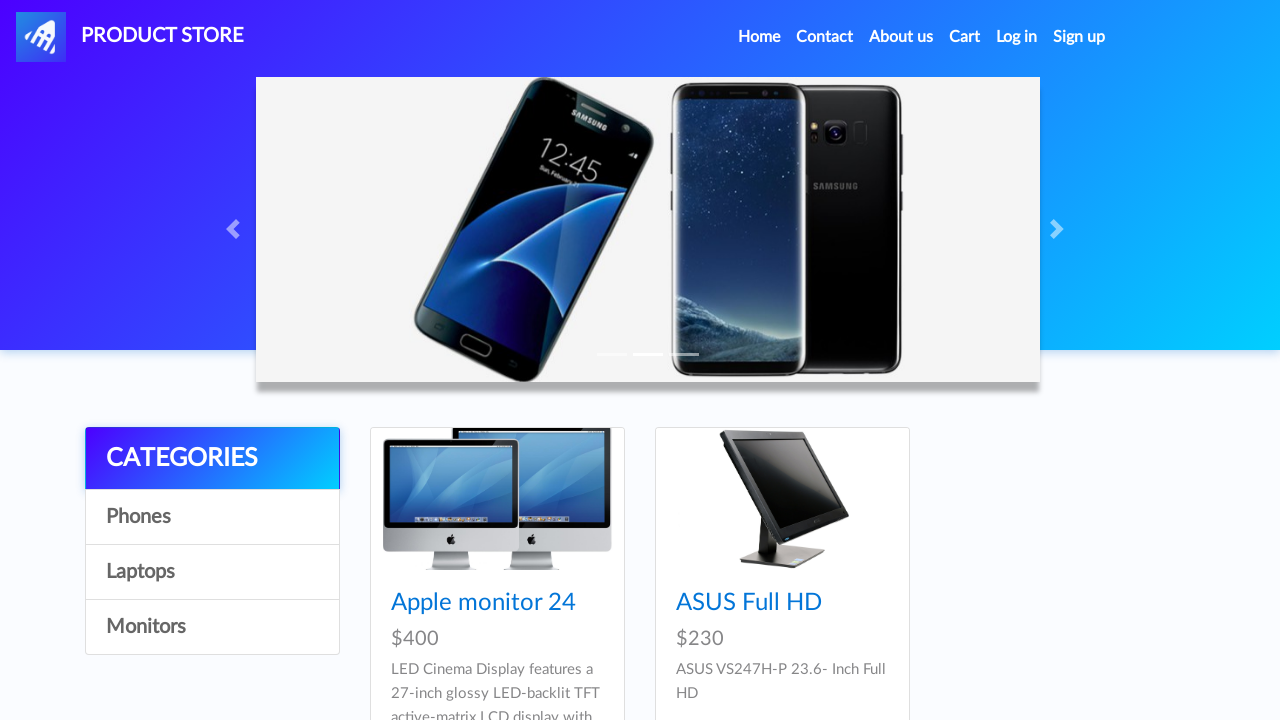